Tests the sorting functionality of a vegetable offers table by clicking the column header, capturing all vegetable names, and verifying they are sorted alphabetically. Also searches for "Rice" by paginating through results.

Starting URL: https://rahulshettyacademy.com/greenkart/#/offers

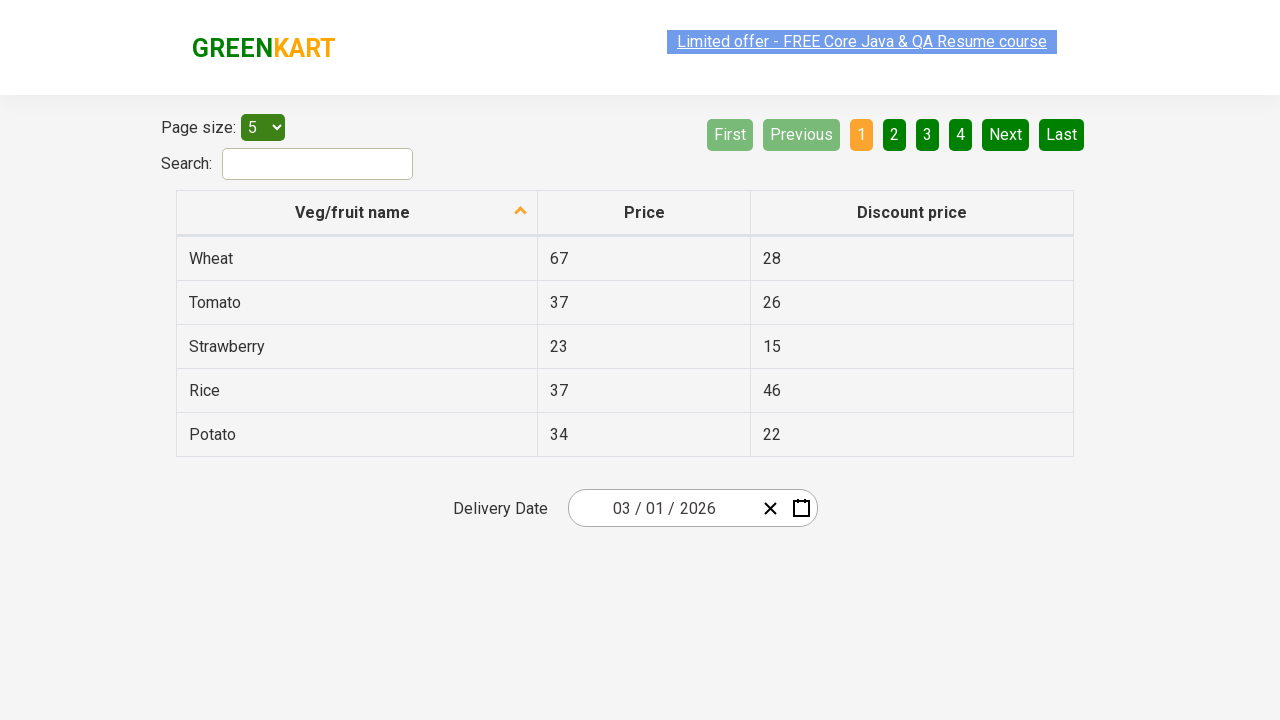

Clicked first column header to sort vegetables at (357, 213) on xpath=//tr/th[1]
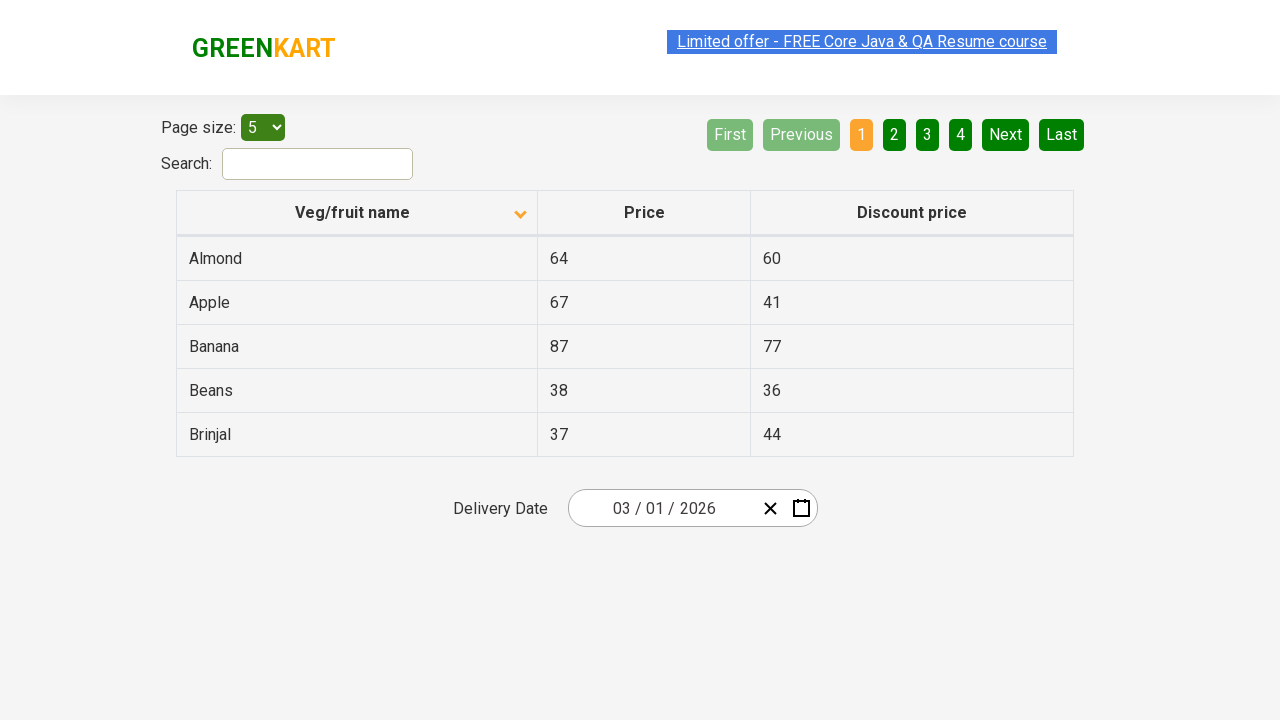

Table loaded with vegetable data
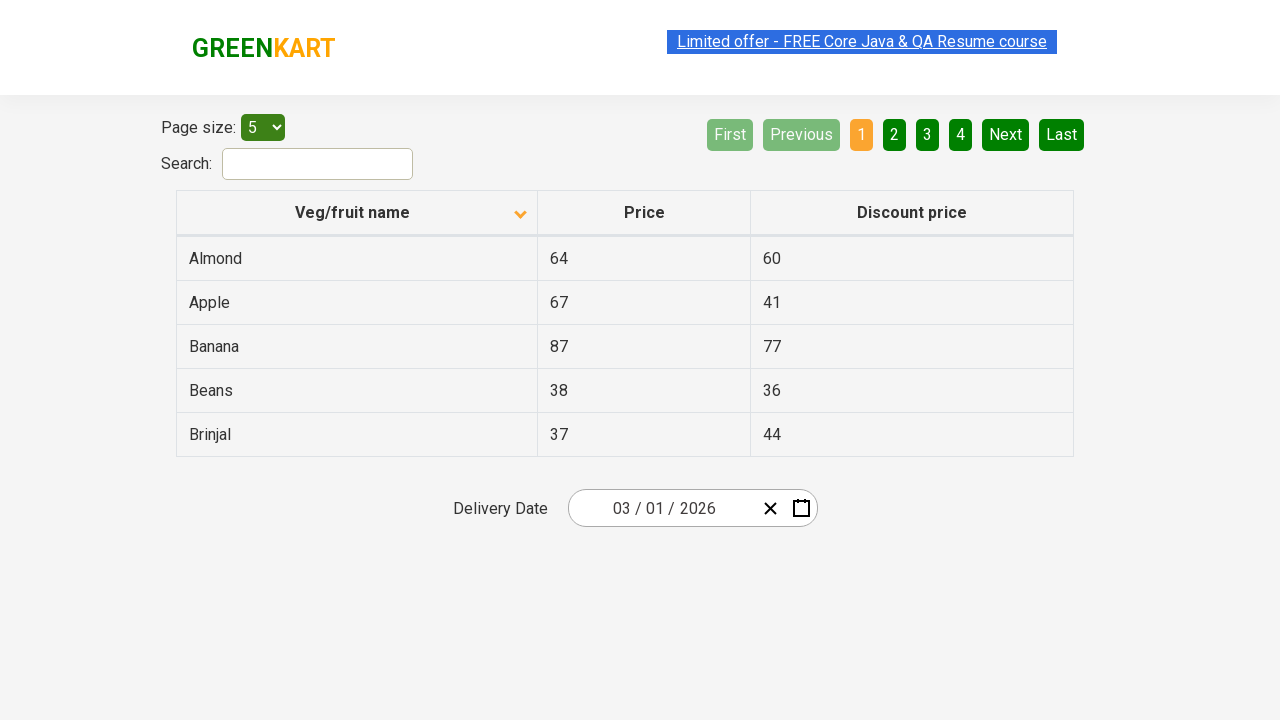

Captured 5 vegetable names from table
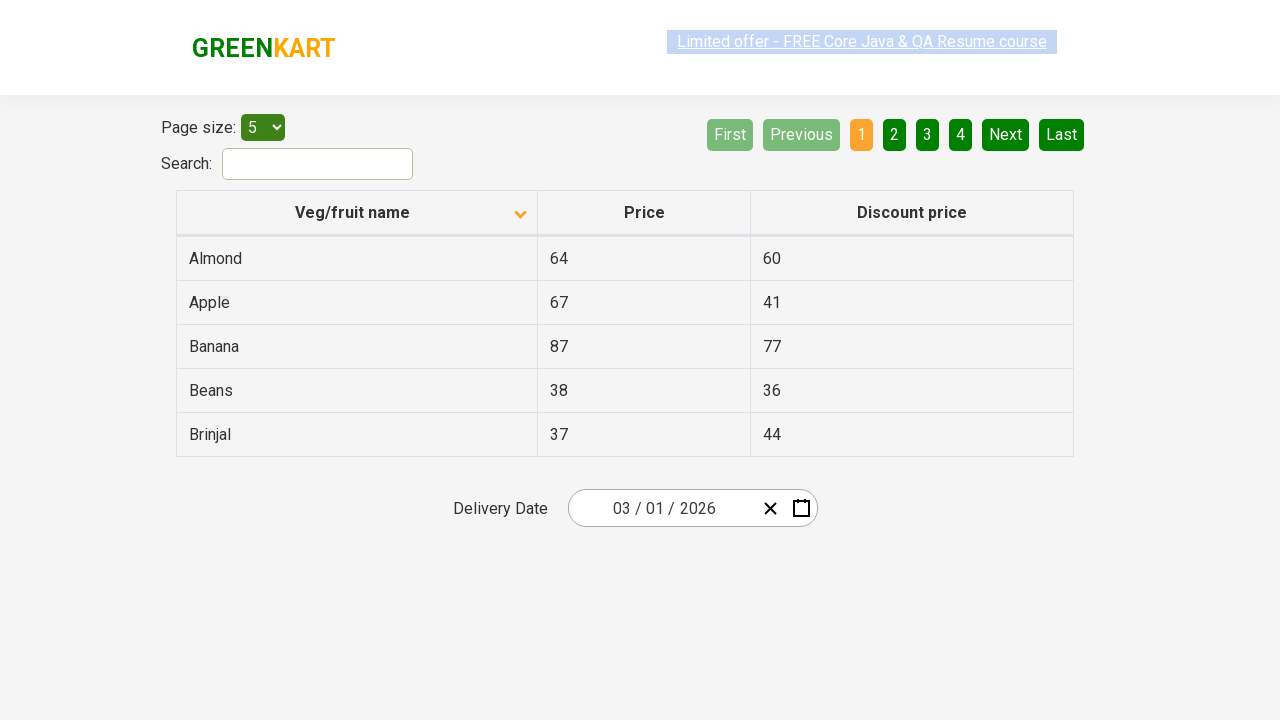

Verified vegetables are sorted alphabetically
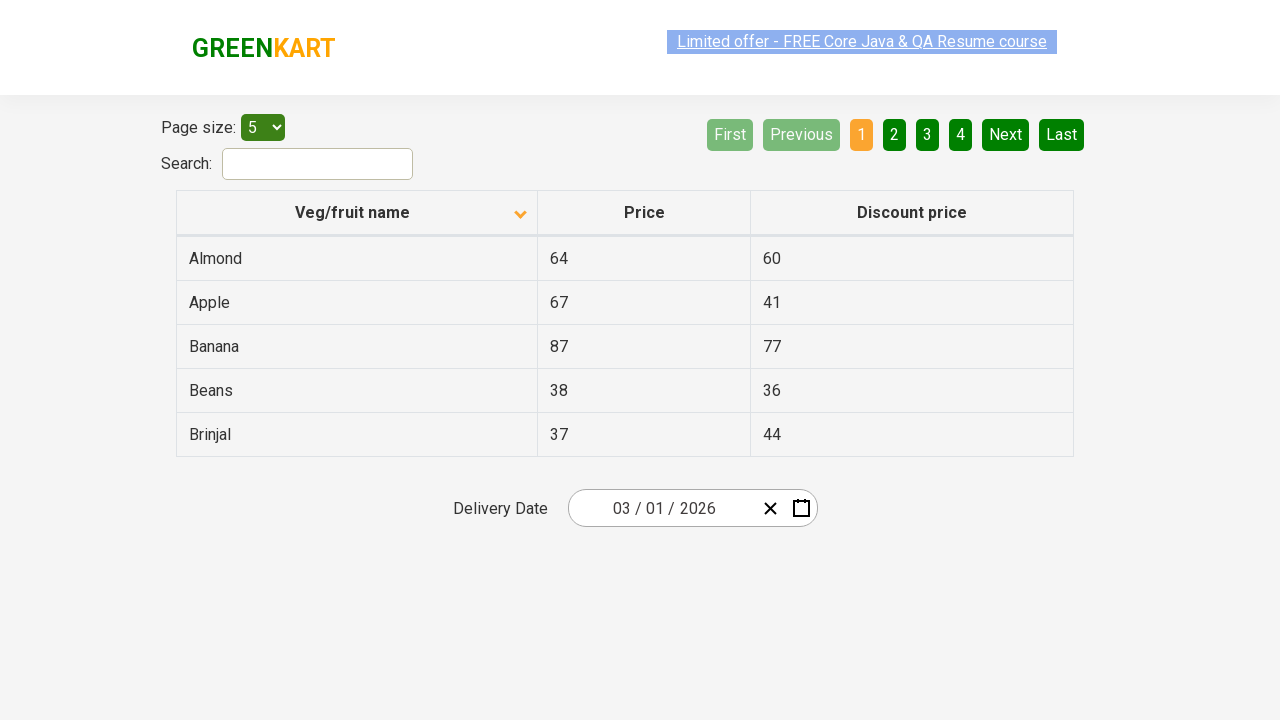

Clicked next page button to paginate through results at (1006, 134) on [aria-label='Next']
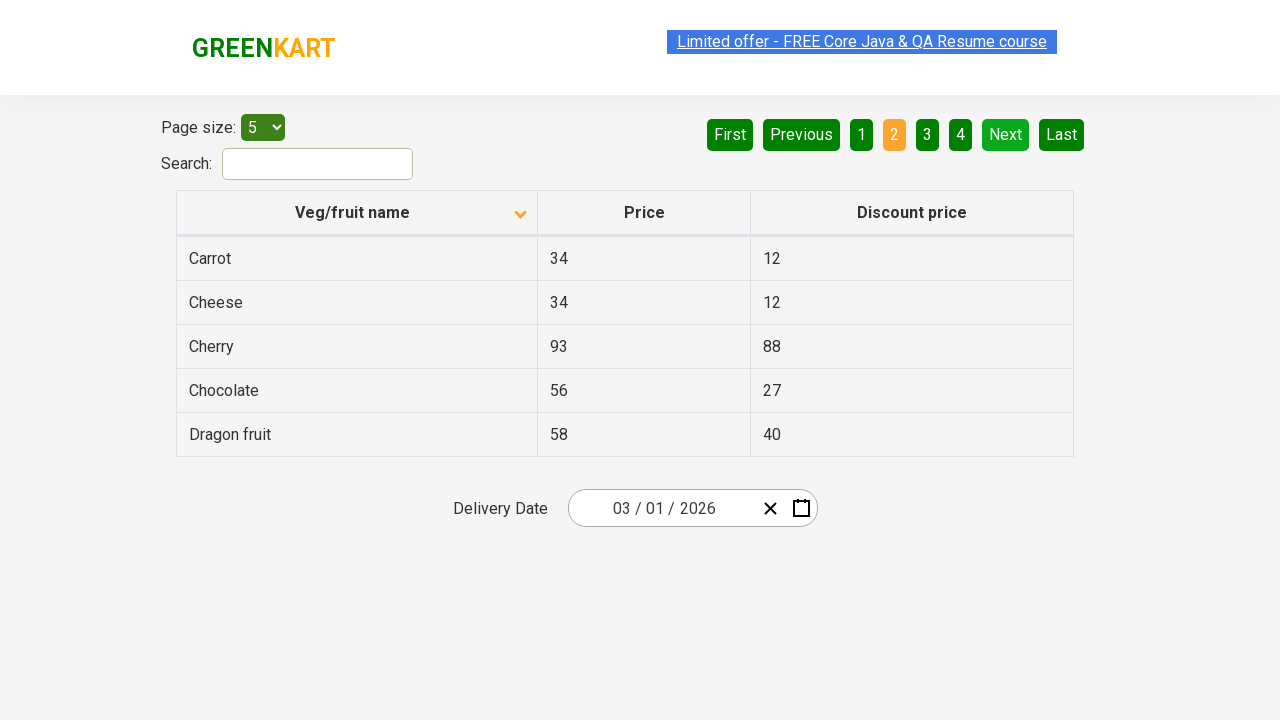

Waited for next page to load
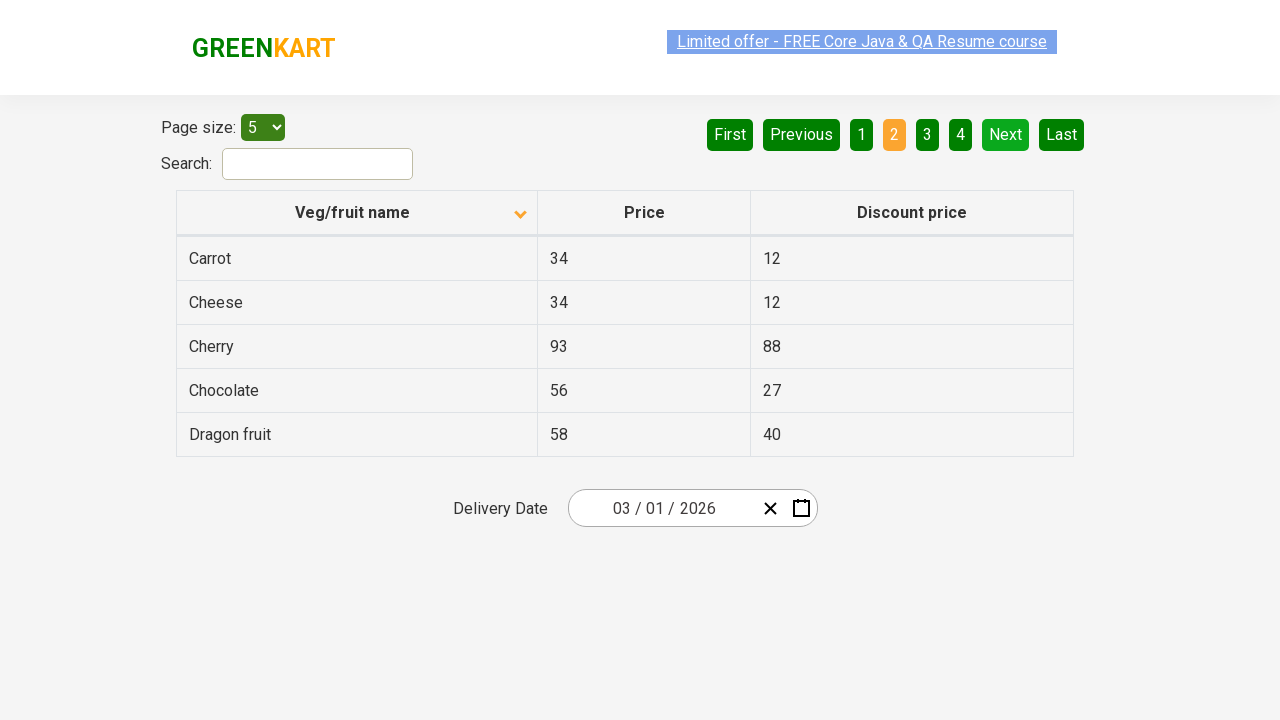

Clicked next page button to paginate through results at (1006, 134) on [aria-label='Next']
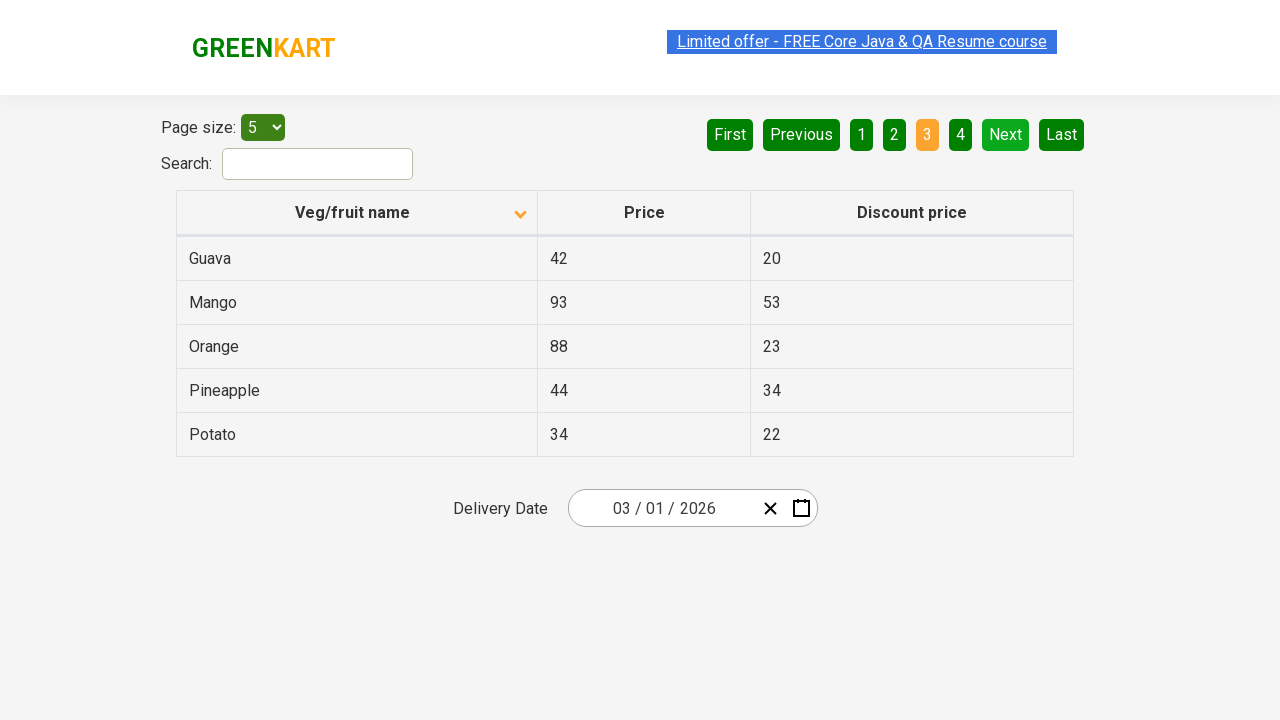

Waited for next page to load
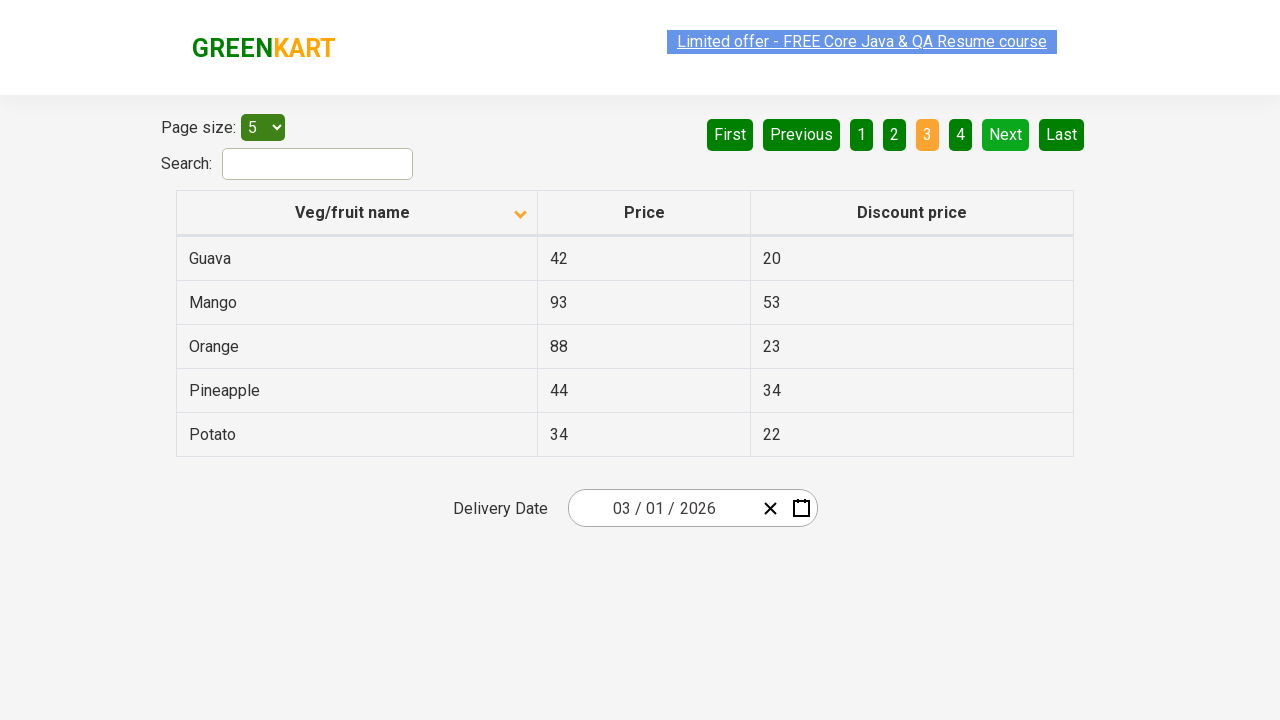

Clicked next page button to paginate through results at (1006, 134) on [aria-label='Next']
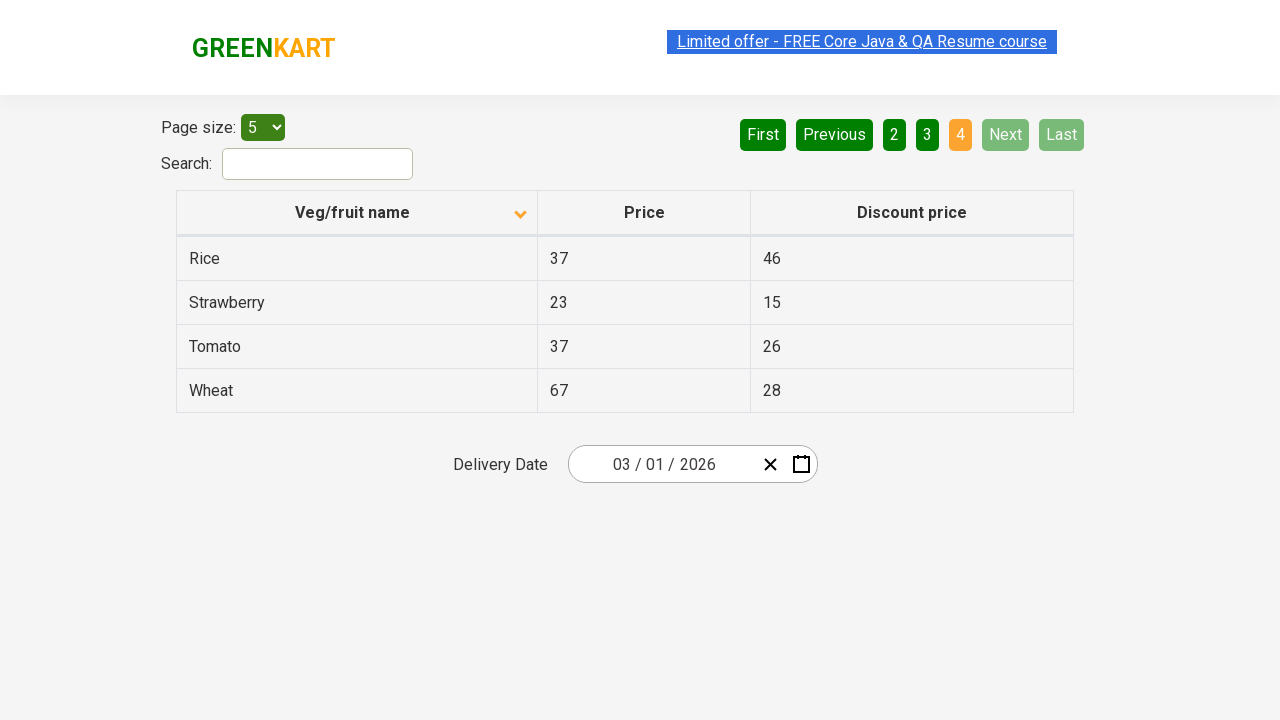

Waited for next page to load
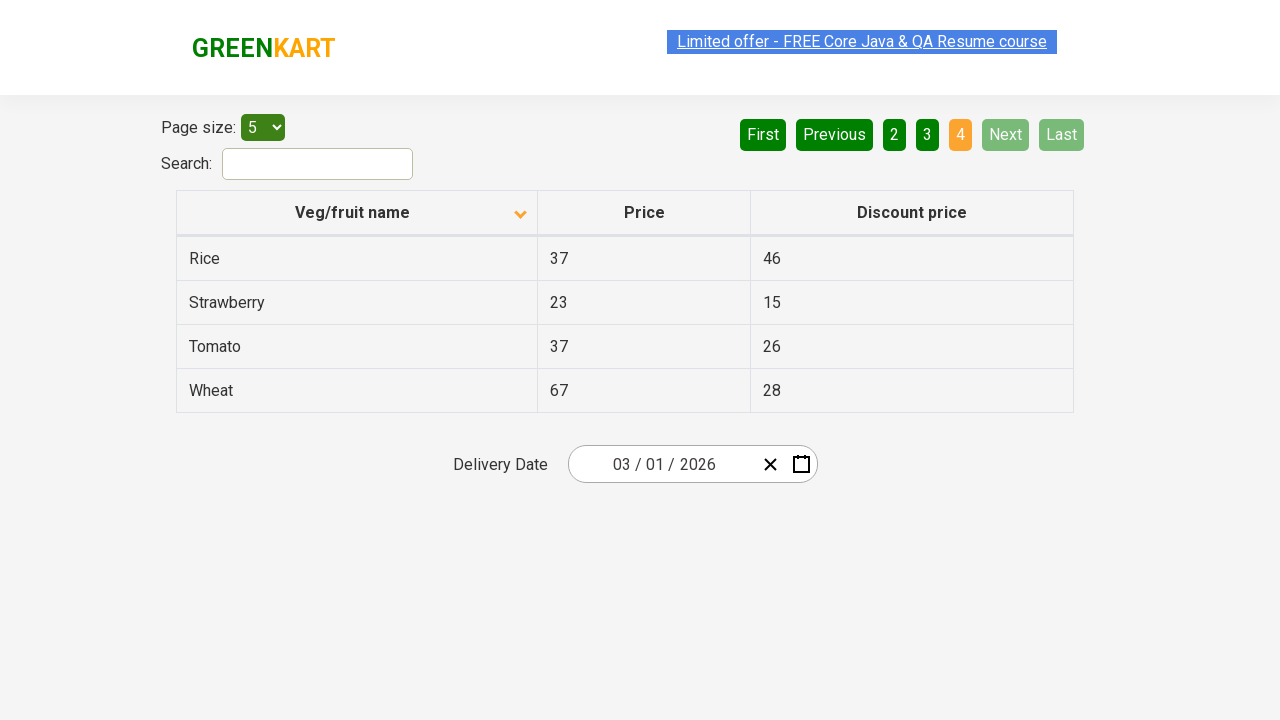

Found Rice with price: 37
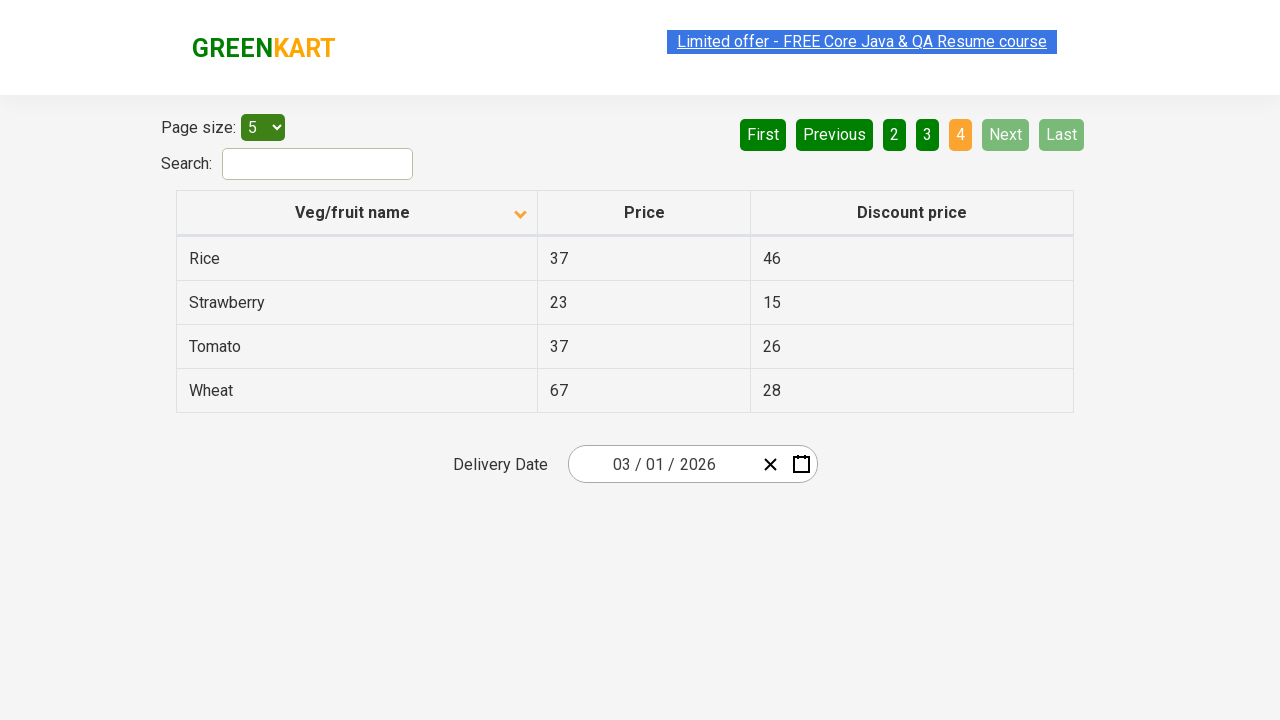

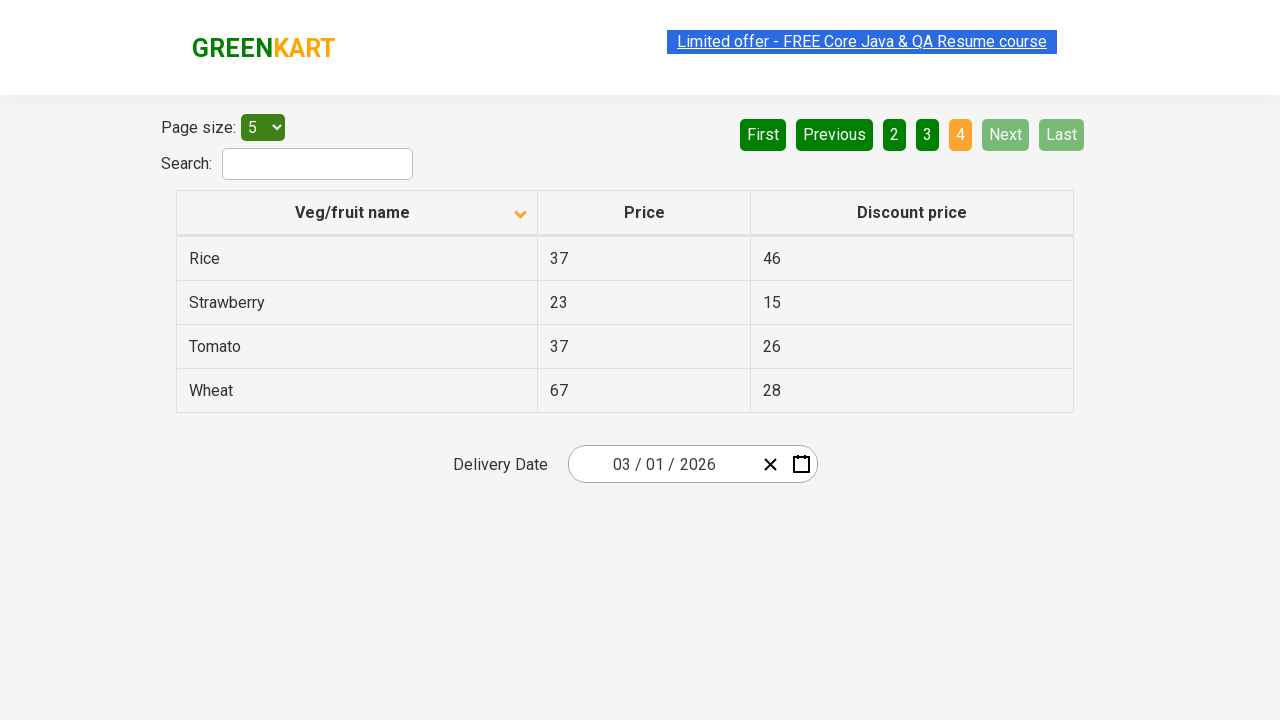